Tests radio button functionality by navigating to a radio buttons practice page, locating sport radio buttons, and clicking on the hockey option to verify it becomes selected.

Starting URL: https://practice.cydeo.com/radio_buttons

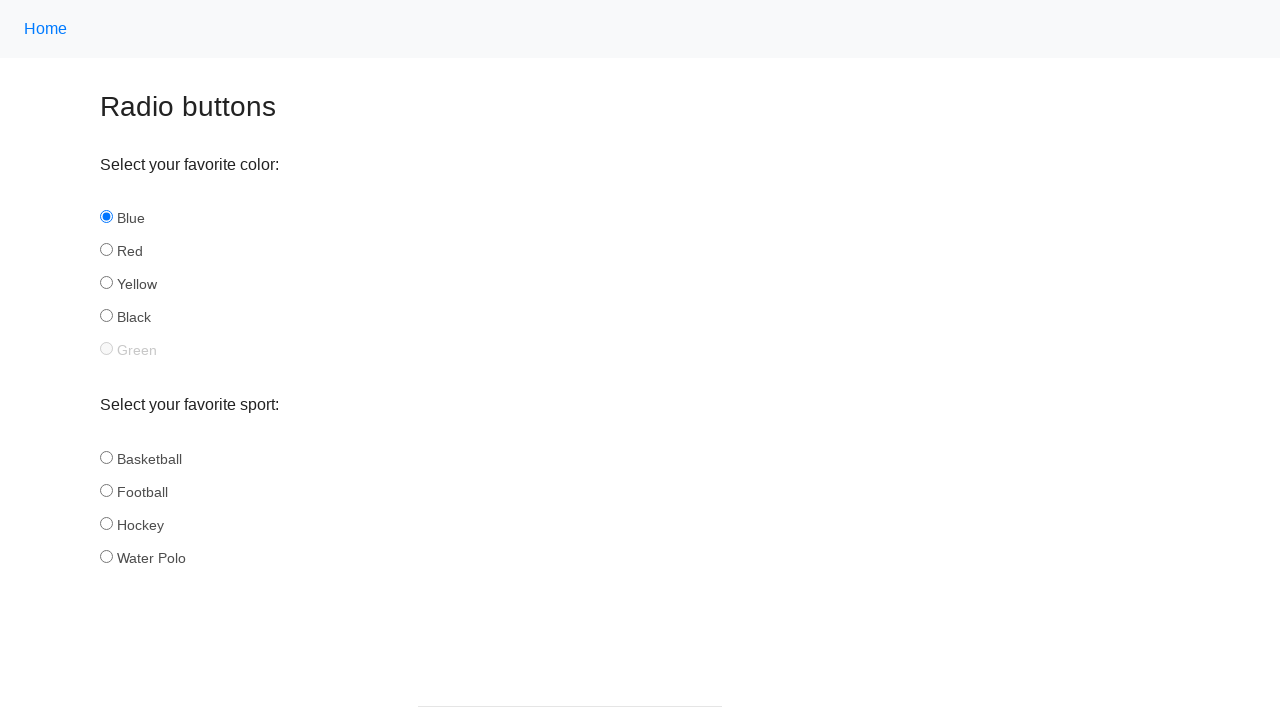

Located all sport radio buttons on the page
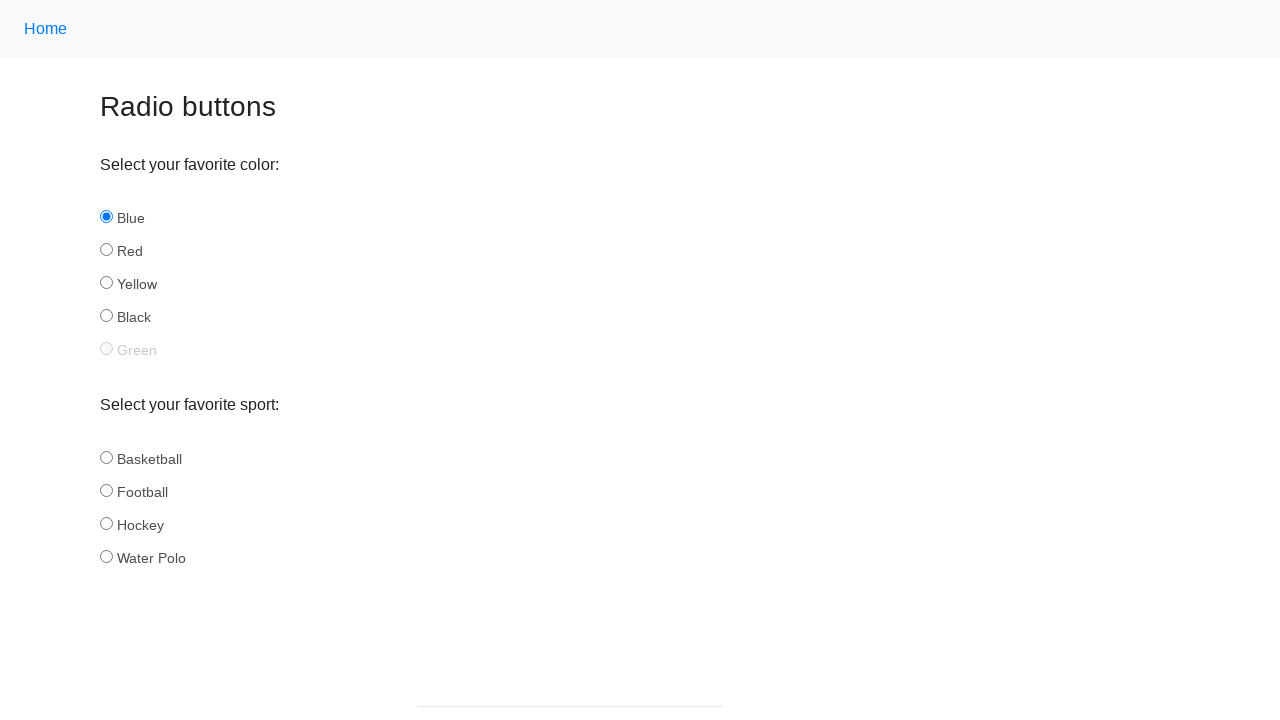

Retrieved radio button ID: basketball
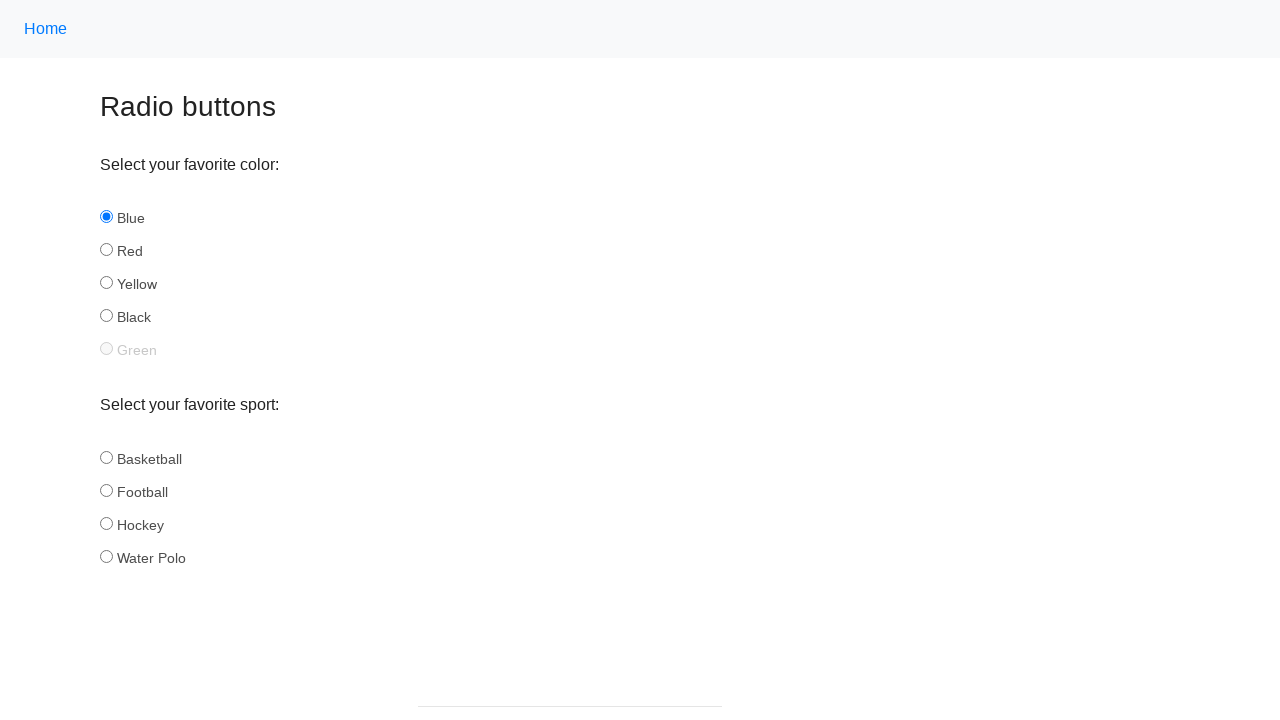

Retrieved radio button ID: football
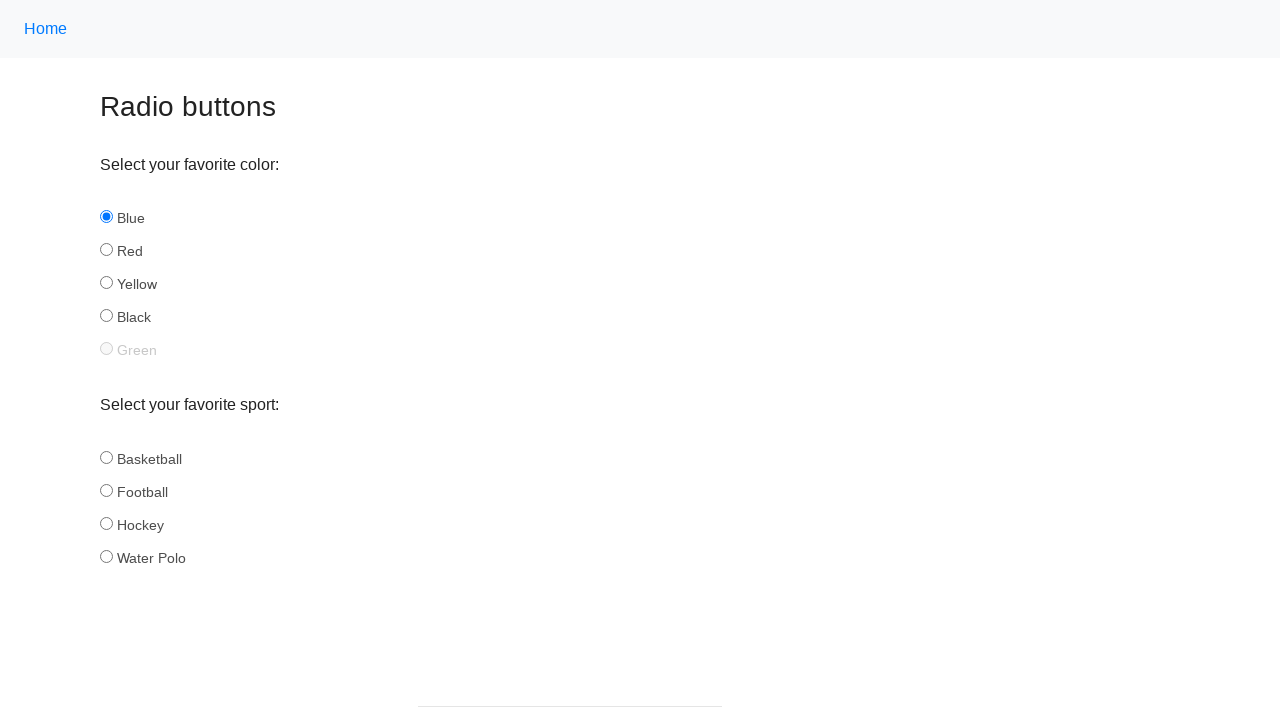

Retrieved radio button ID: hockey
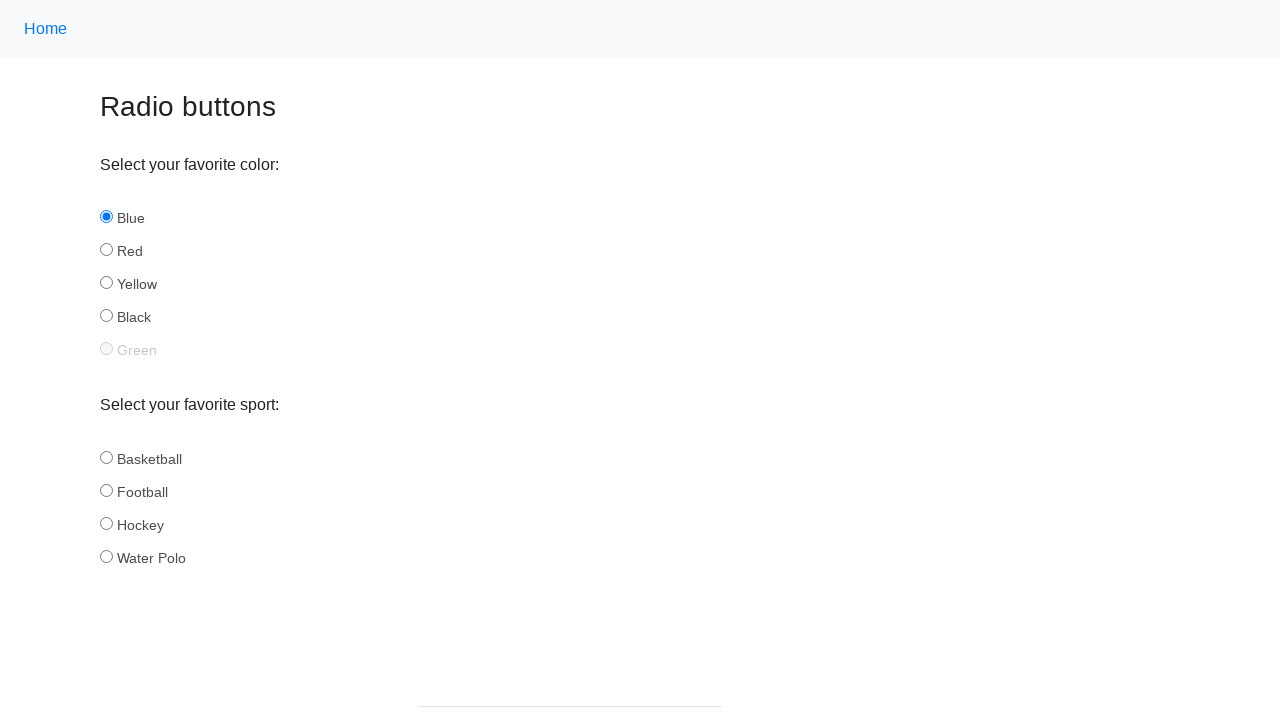

Clicked the hockey radio button at (106, 523) on input[name='sport'] >> nth=2
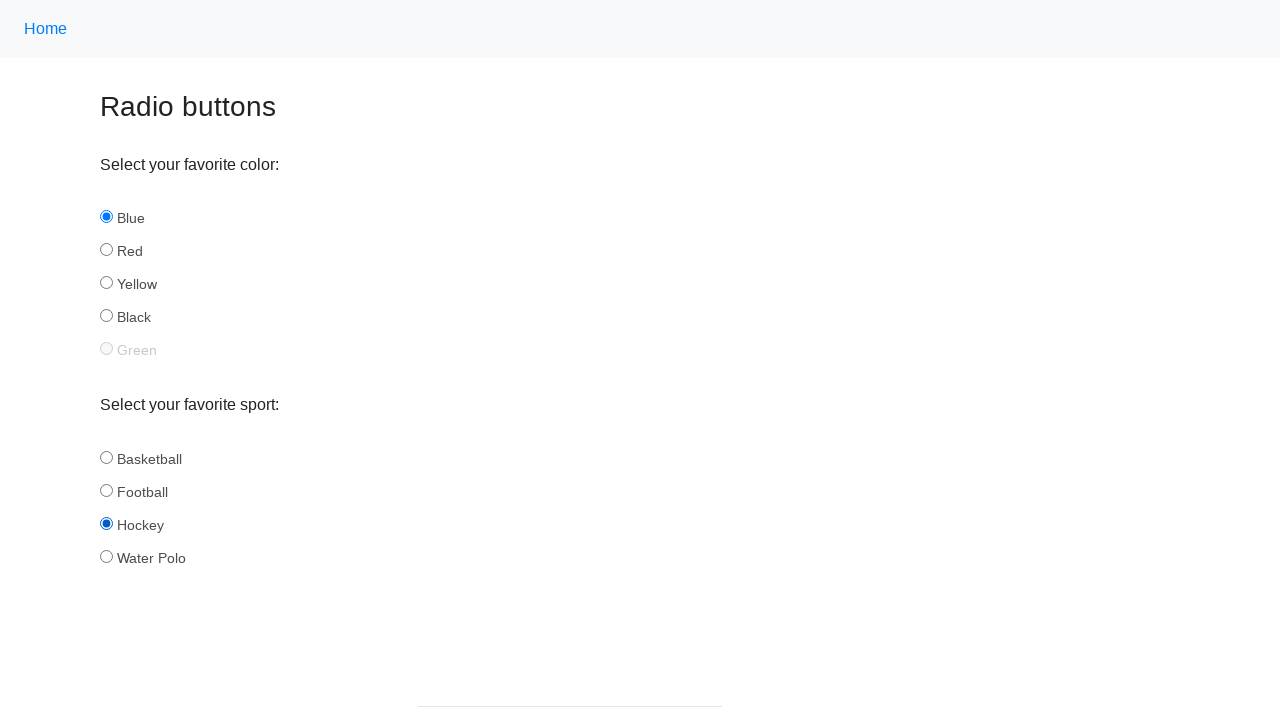

Verified that hockey radio button is selected
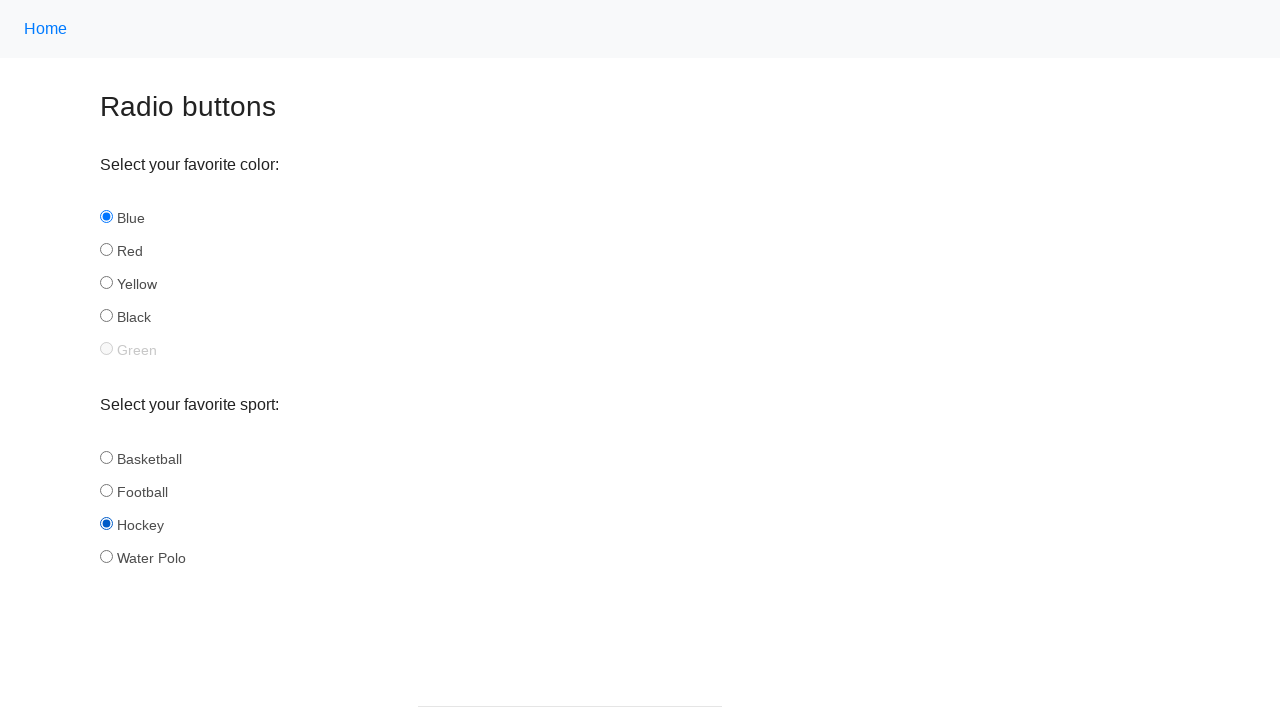

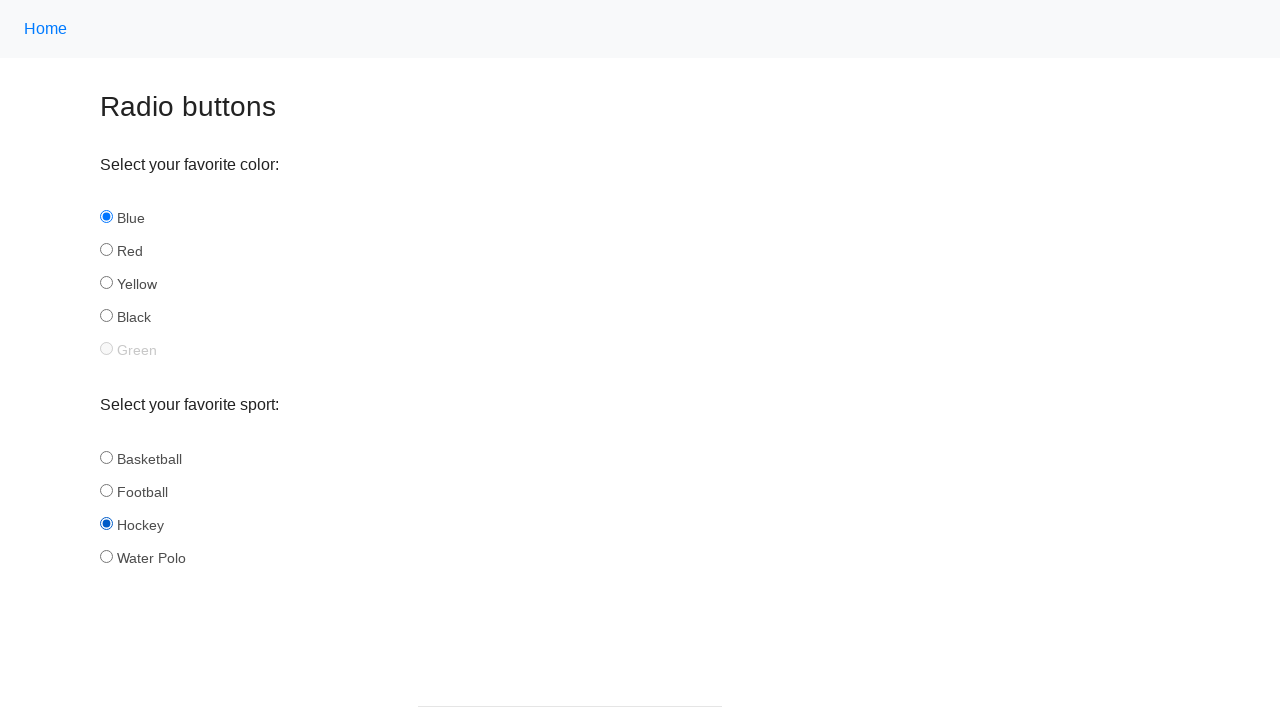